Navigates to TealEnergy demo page and verifies the header contains expected elements like logo, company name, navigation links, and button

Starting URL: https://sunspire-web-app.vercel.app/?company=TealEnergy&brandColor=%2300B3B3&demo=1

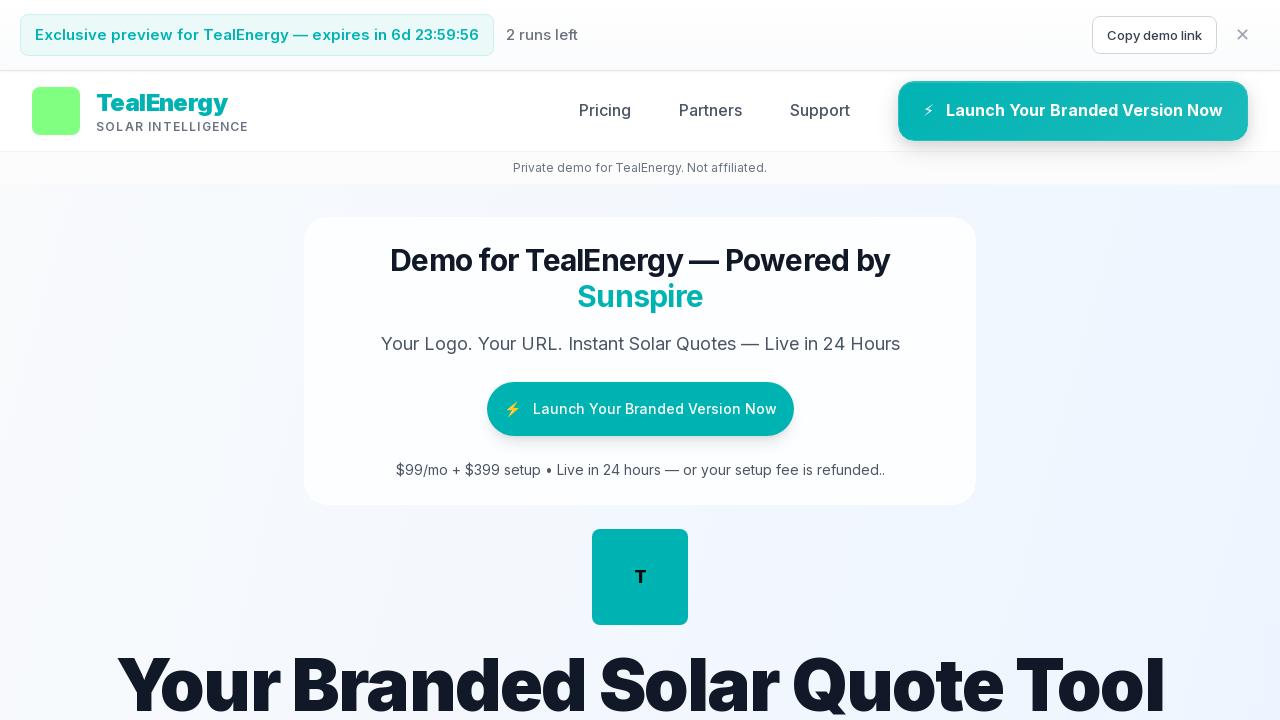

Waited for page to fully load (networkidle)
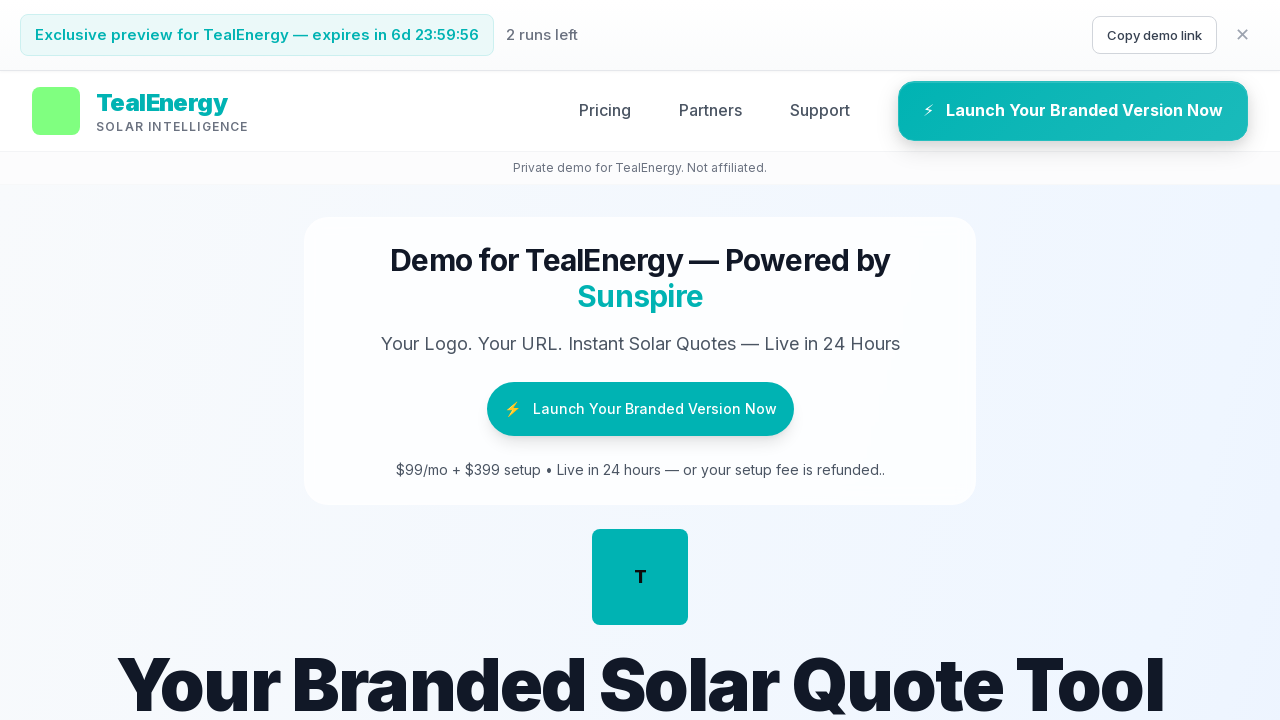

Header element is now visible
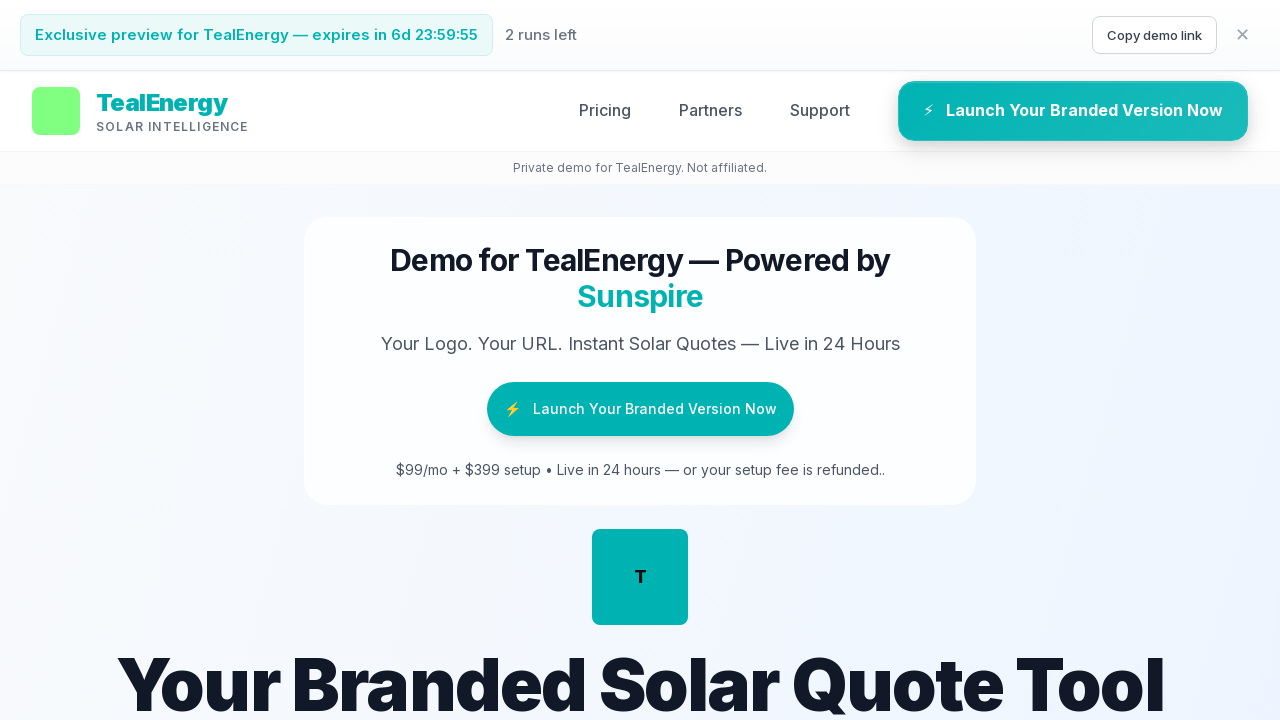

Header element is ready and accessible
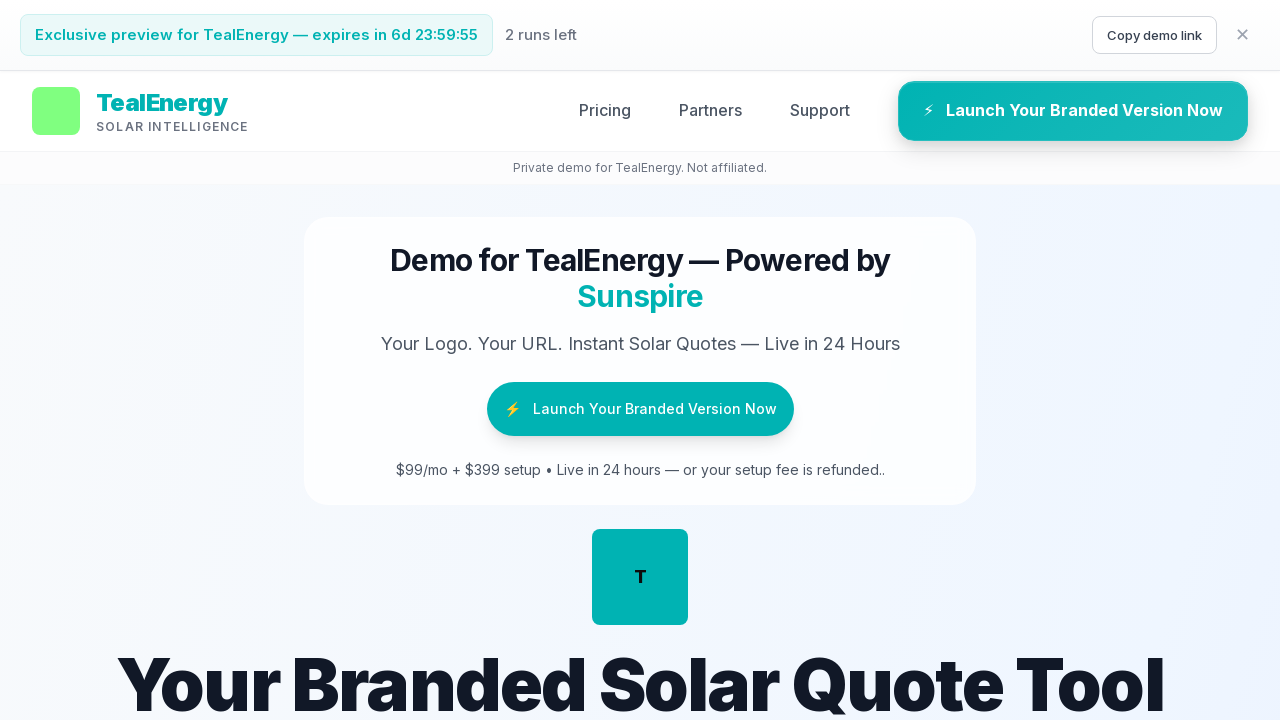

Logo image found in header
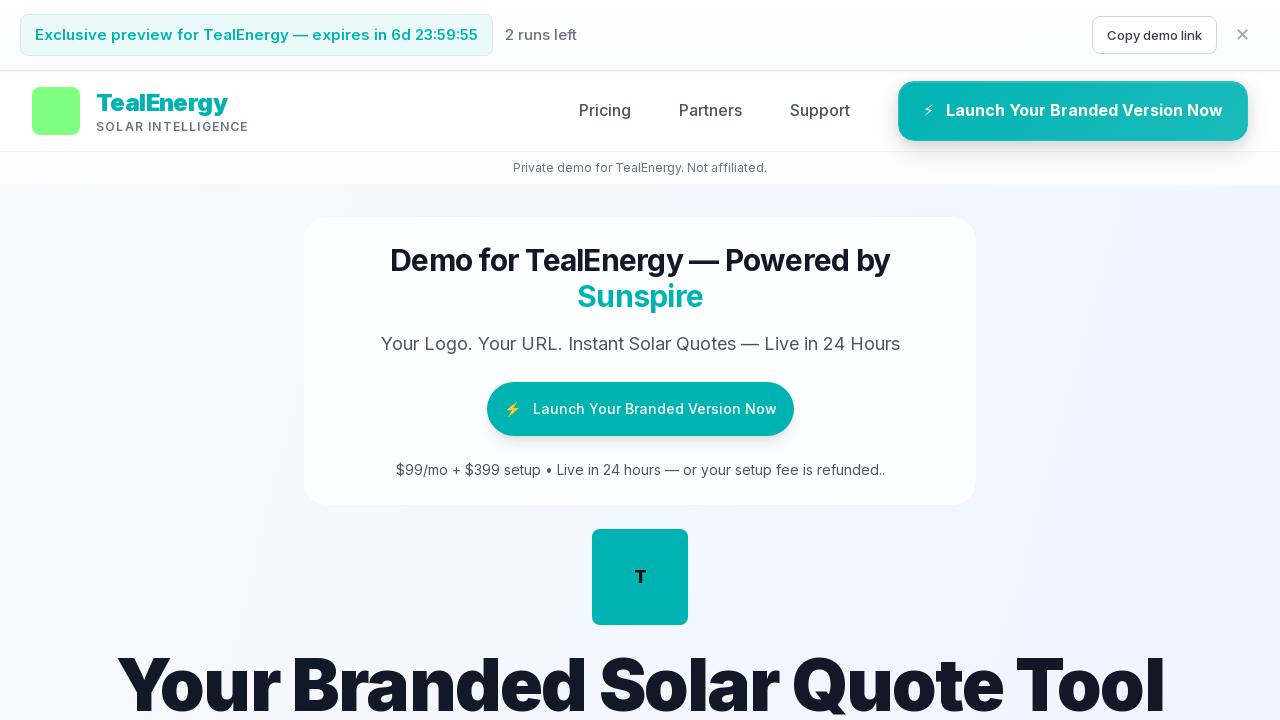

Company name heading (h1) found in header
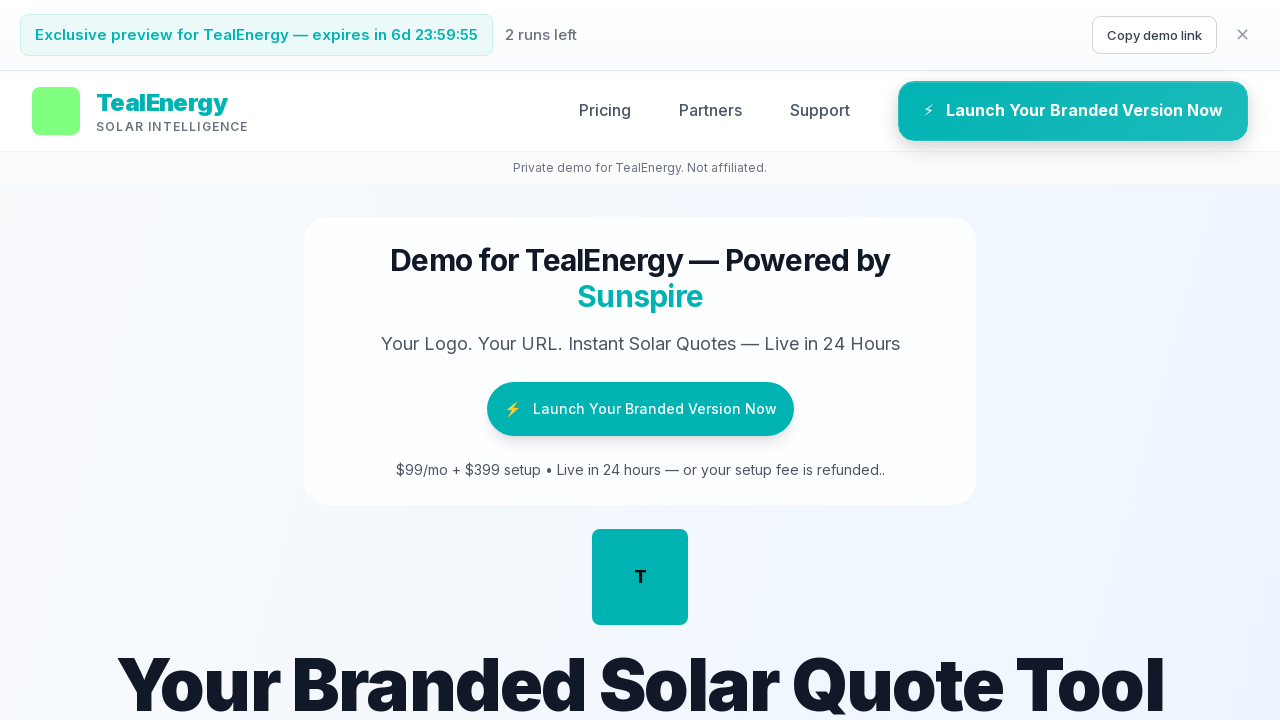

Built For section heading (h2) found on page
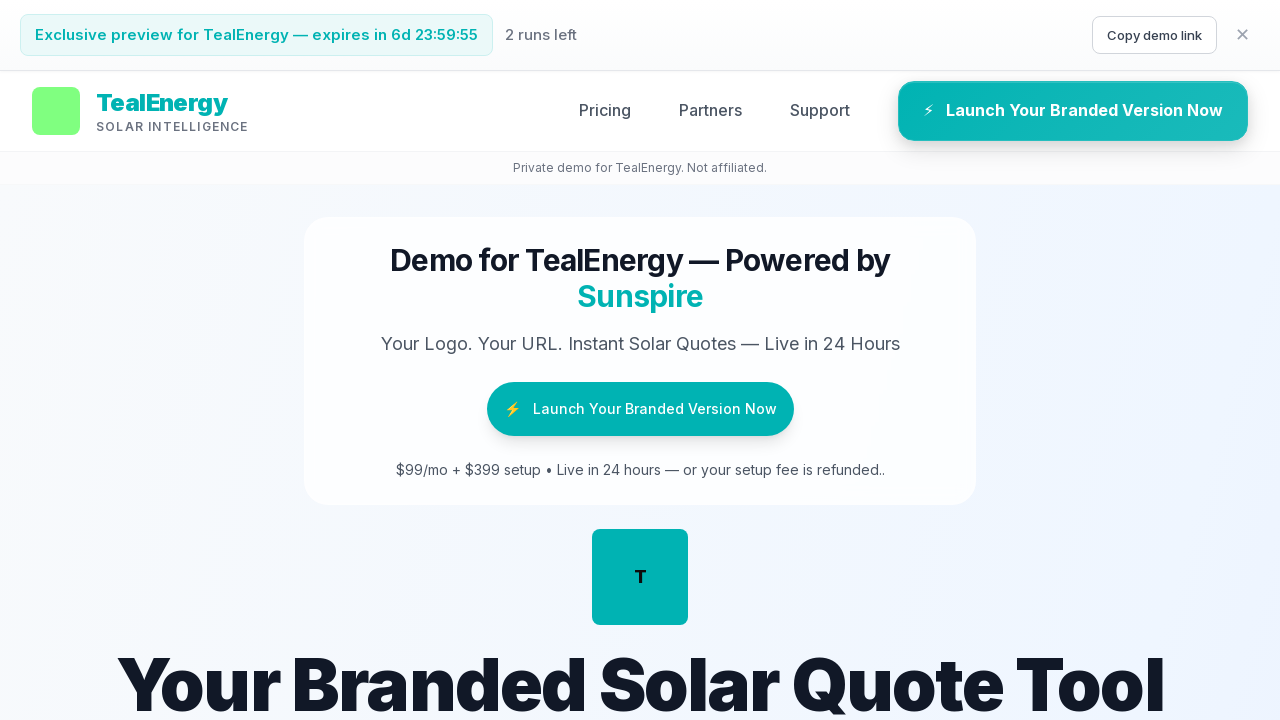

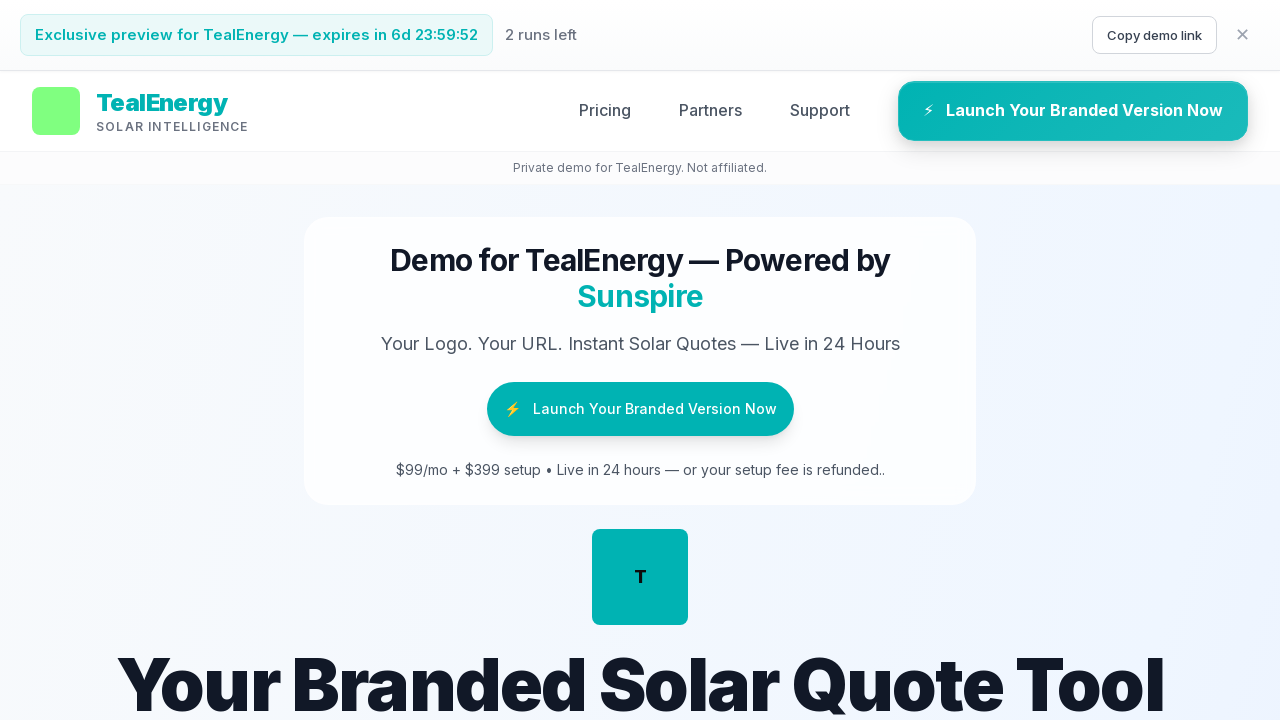